Tests language switching functionality by clicking the English language option and verifying the page content changes

Starting URL: http://ludowe.instrumenty.edu.pl/pl/o-projekcie

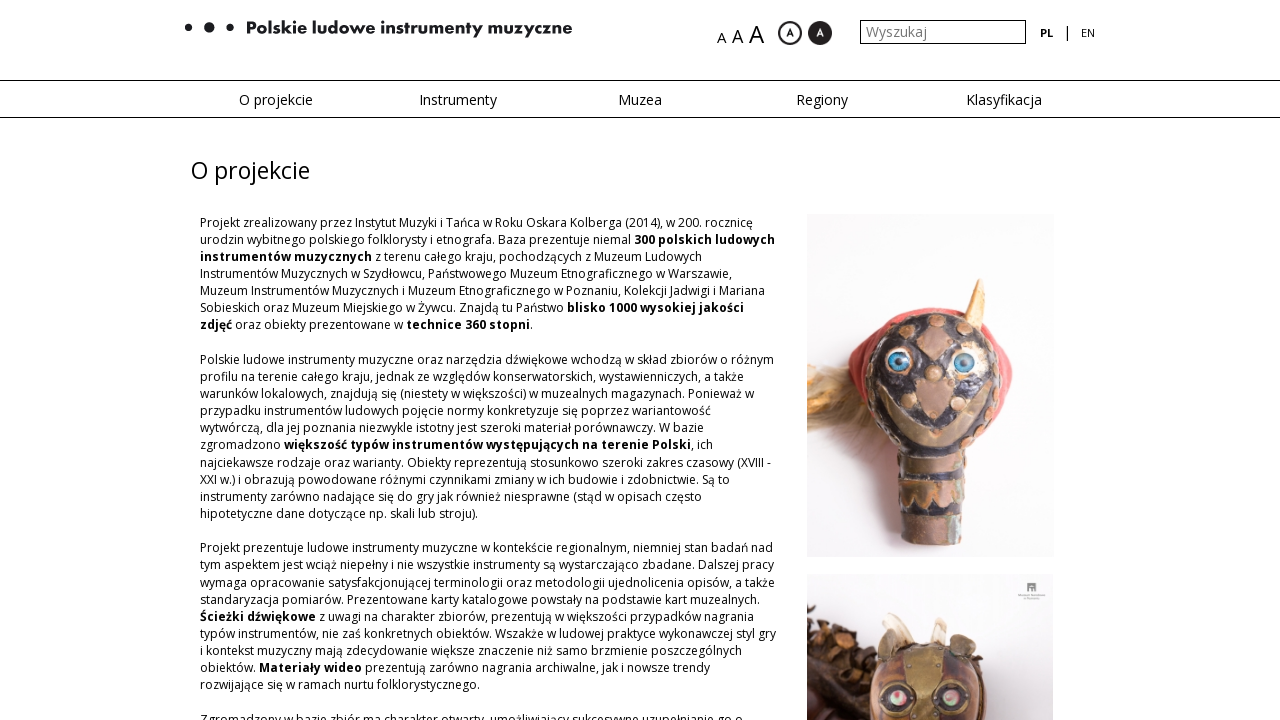

Clicked English language option at (1088, 33) on xpath=/html/body/div[2]/div[1]/div/div/div[2]/div[2]/div/ul/li[3]/a
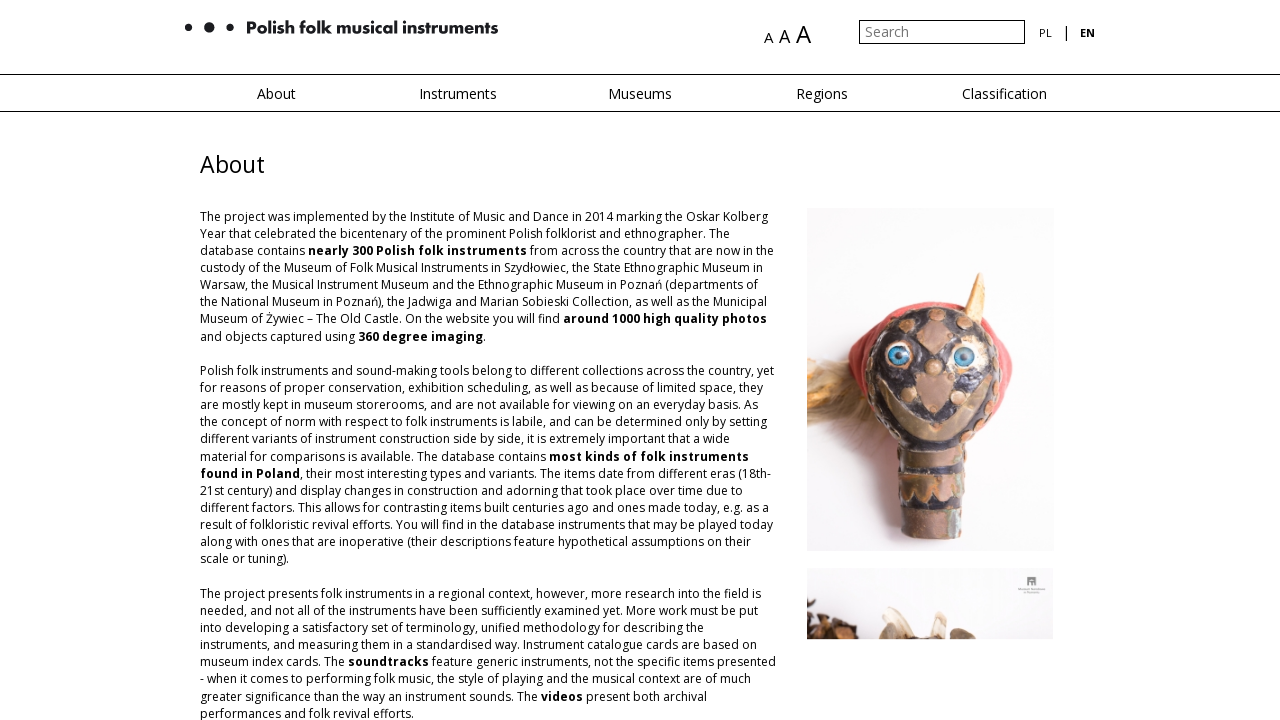

Page updated after language switch to English
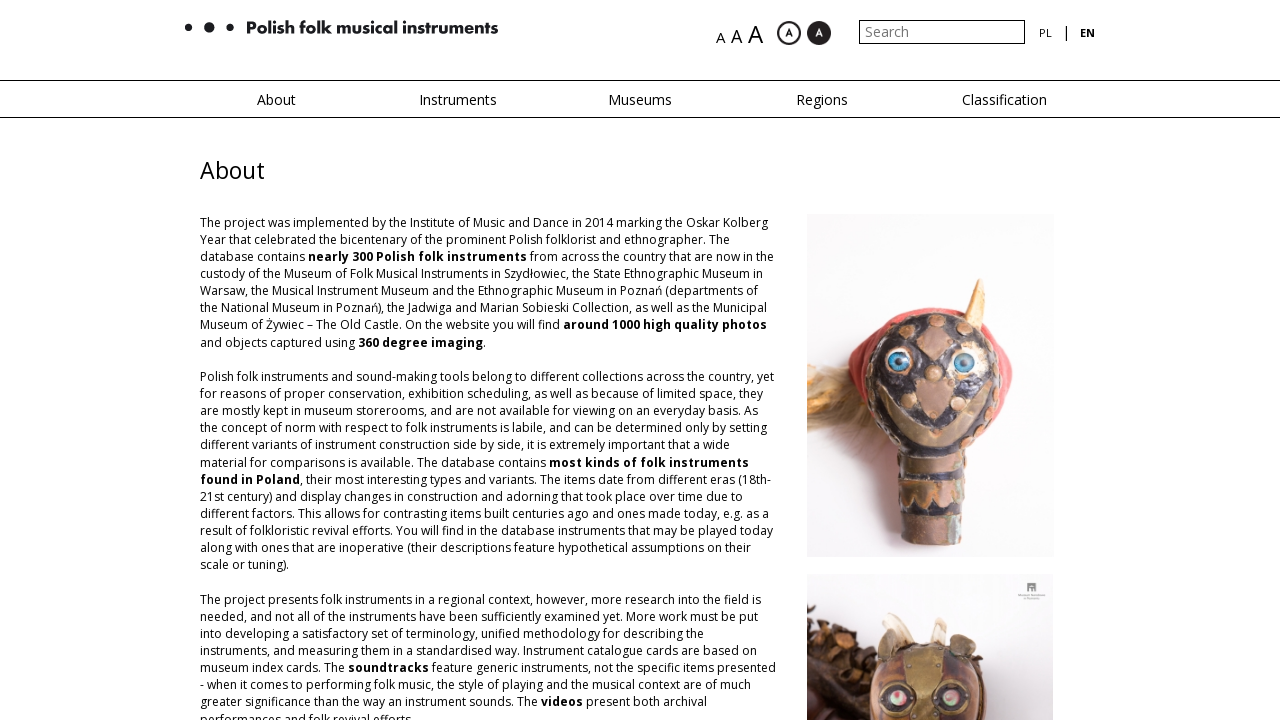

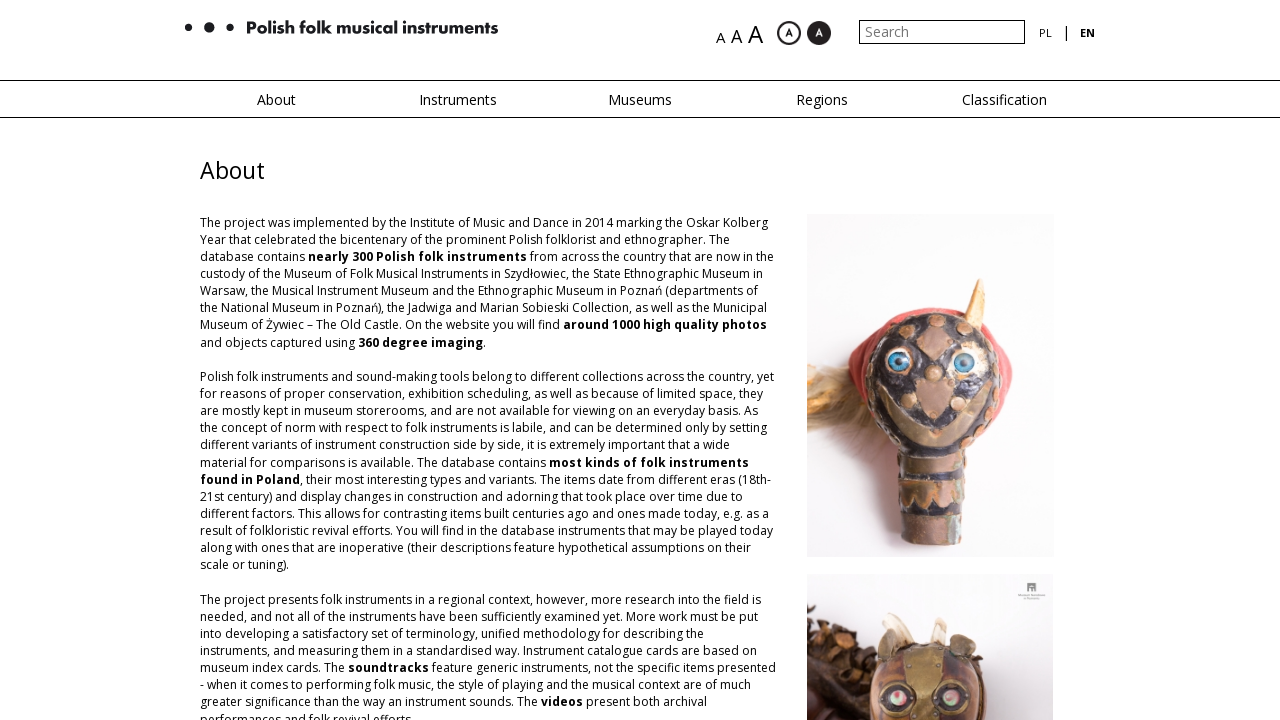